Tests the price filter slider by dragging it to different positions and clicking filter button

Starting URL: https://atid.store/product-category/accessories/

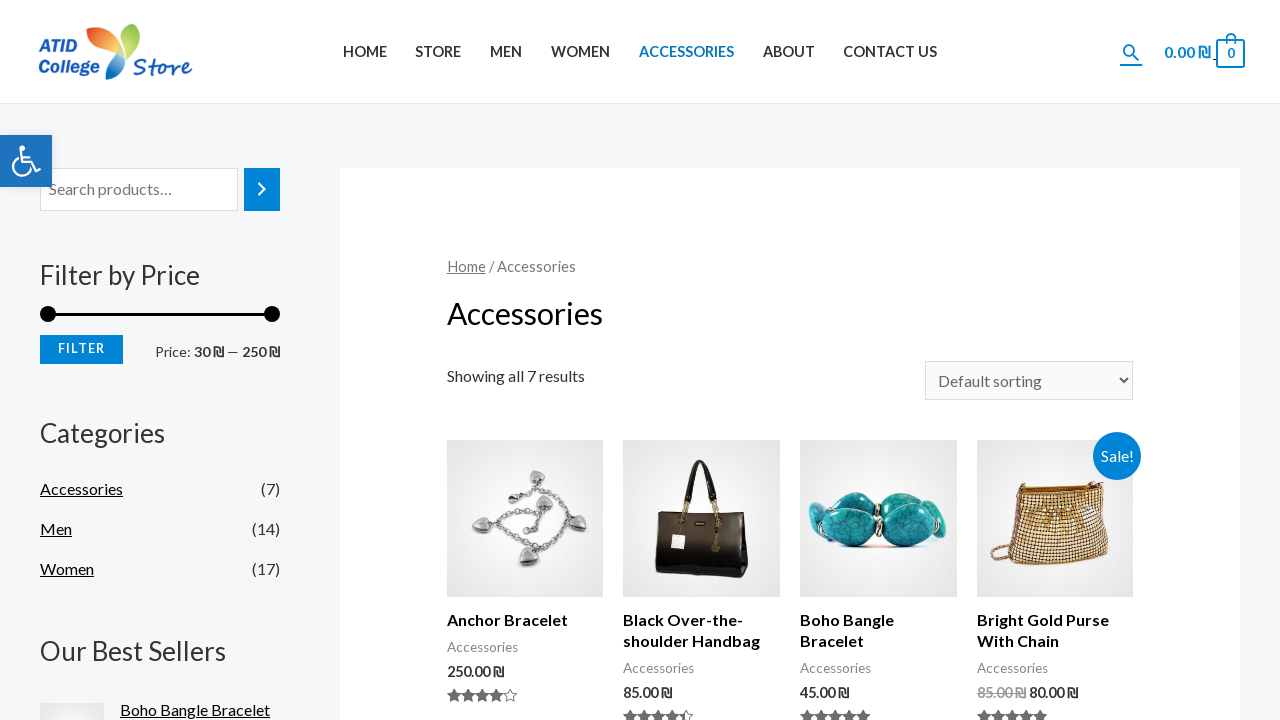

Moved mouse to center of price filter slider at (48, 314)
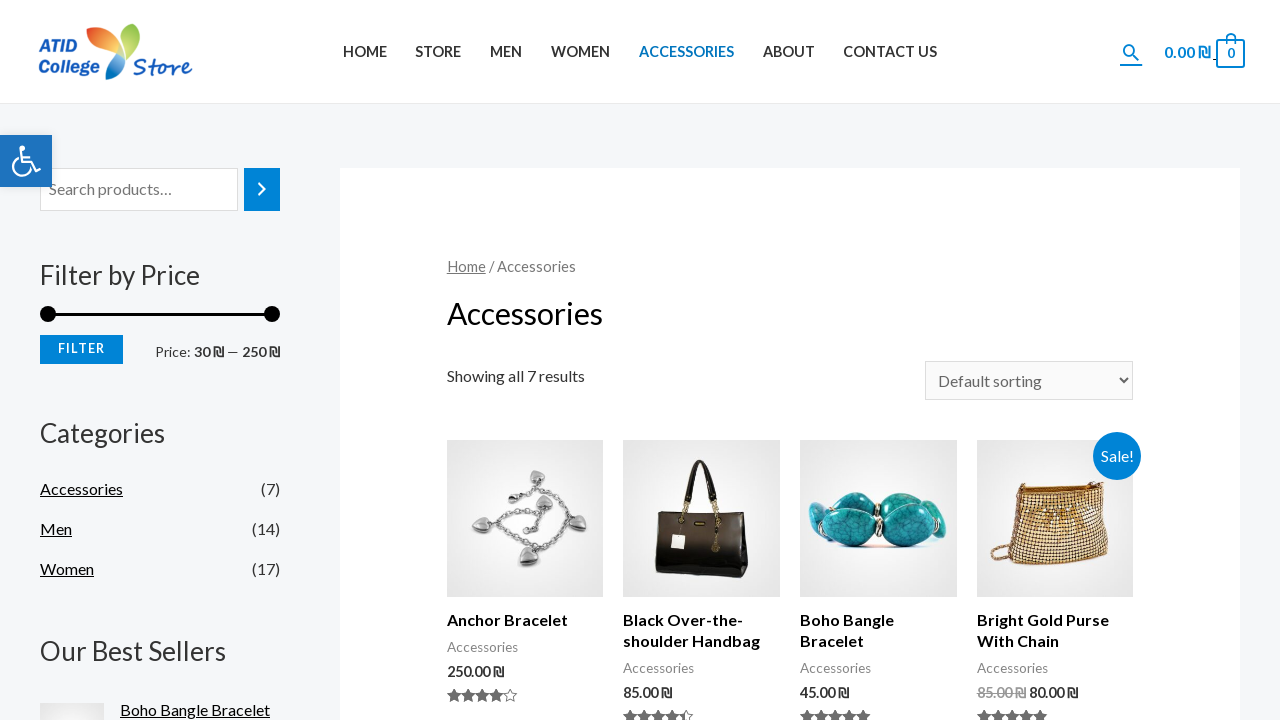

Pressed mouse button down on slider at (48, 314)
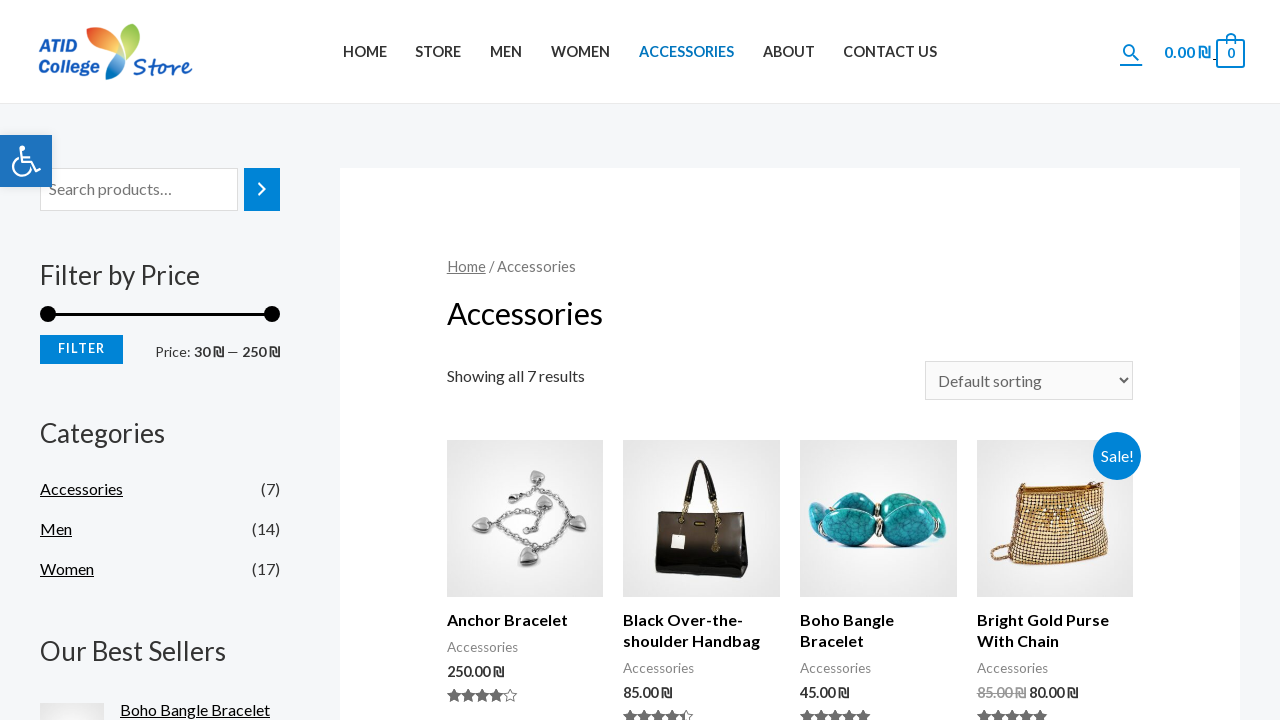

Dragged slider 10px to the right at (58, 314)
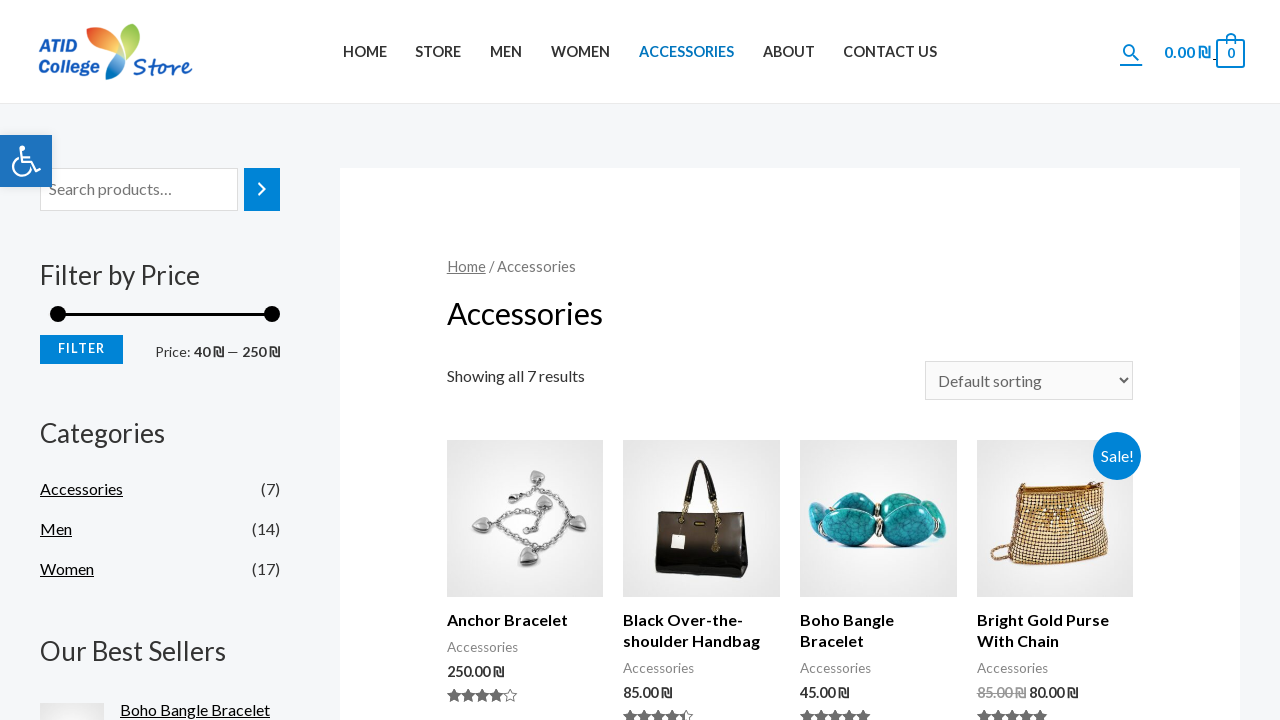

Released mouse button after first slider adjustment at (58, 314)
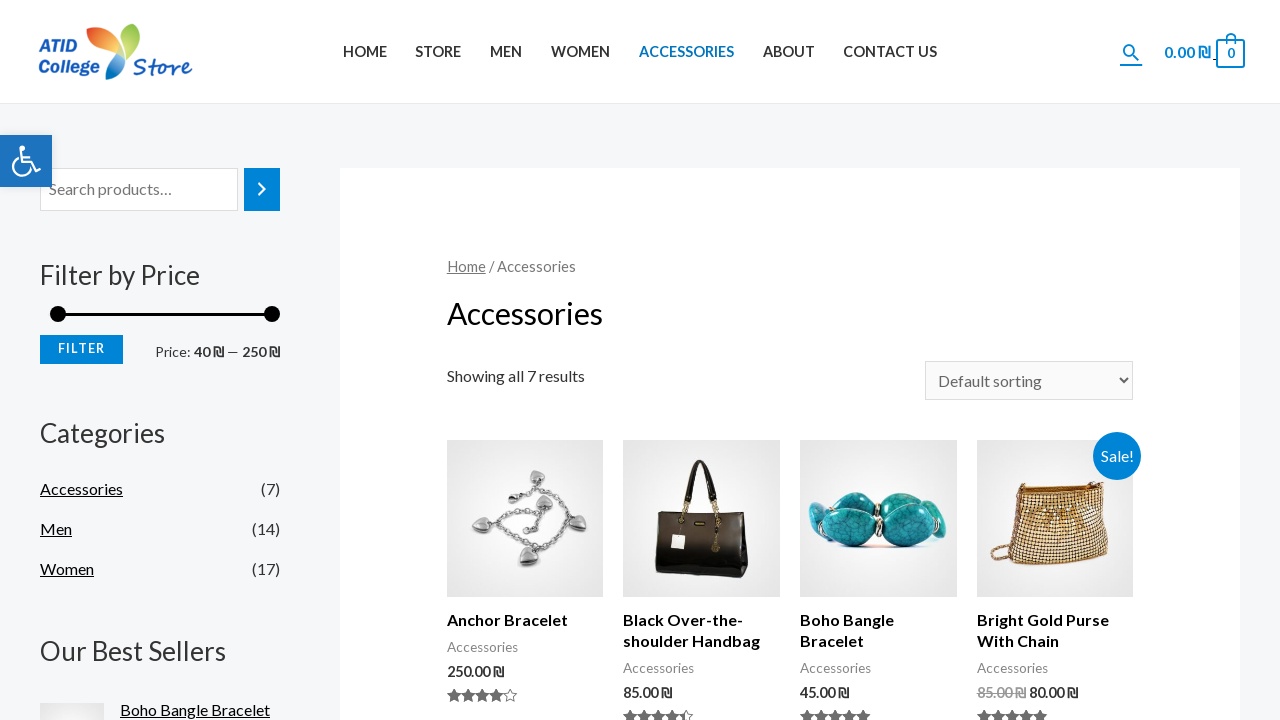

Clicked Filter button after first slider adjustment at (82, 349) on //button[contains(text(),'Filter')]
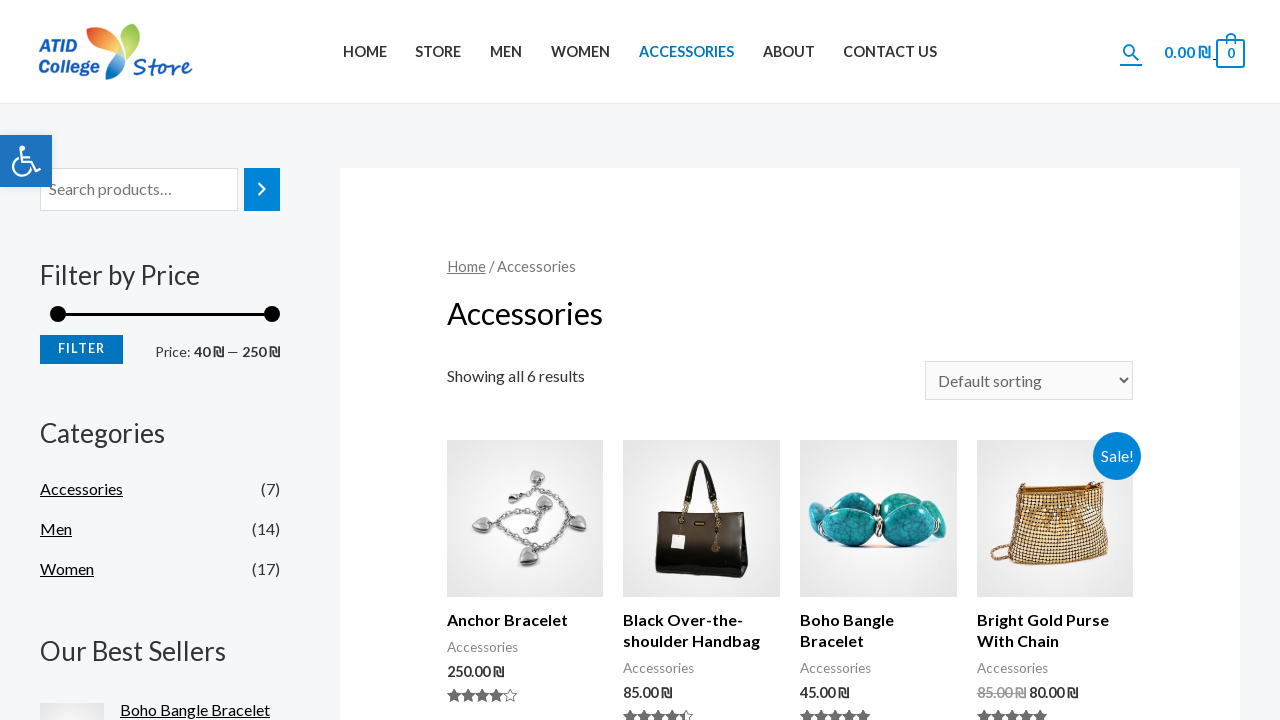

Waited for DOM content to load
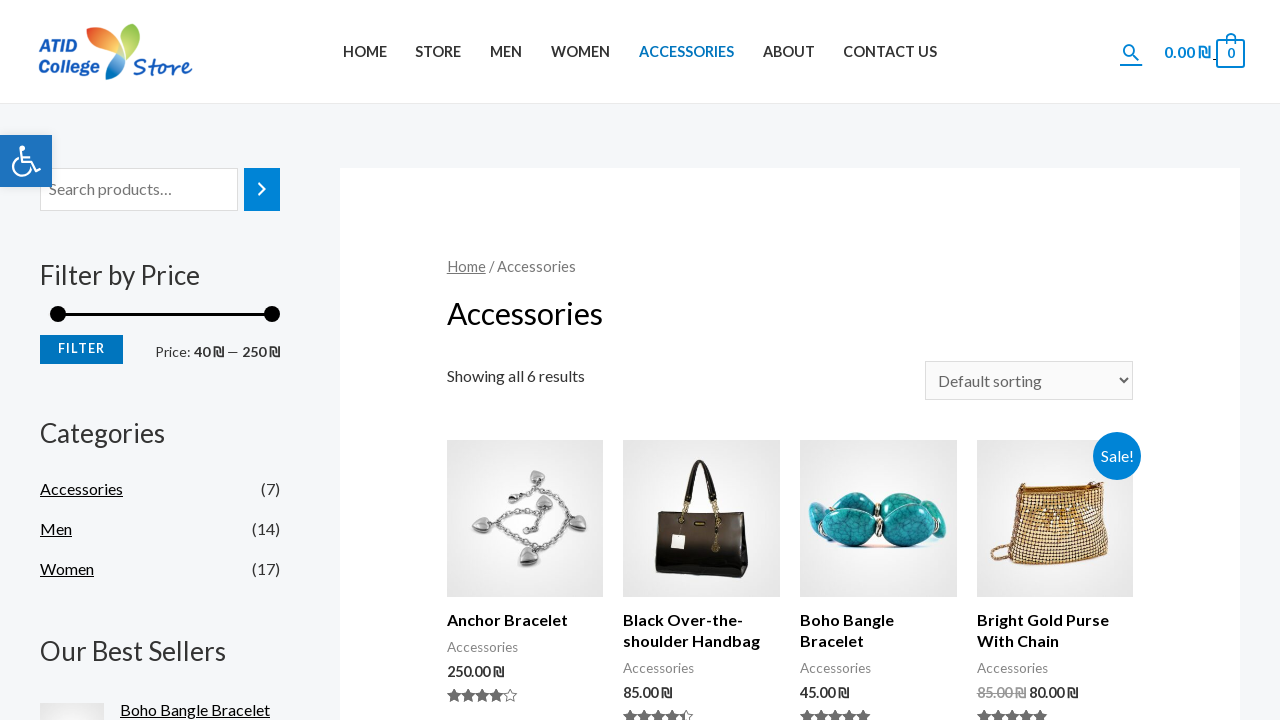

Moved mouse to center of price filter slider for second adjustment at (58, 314)
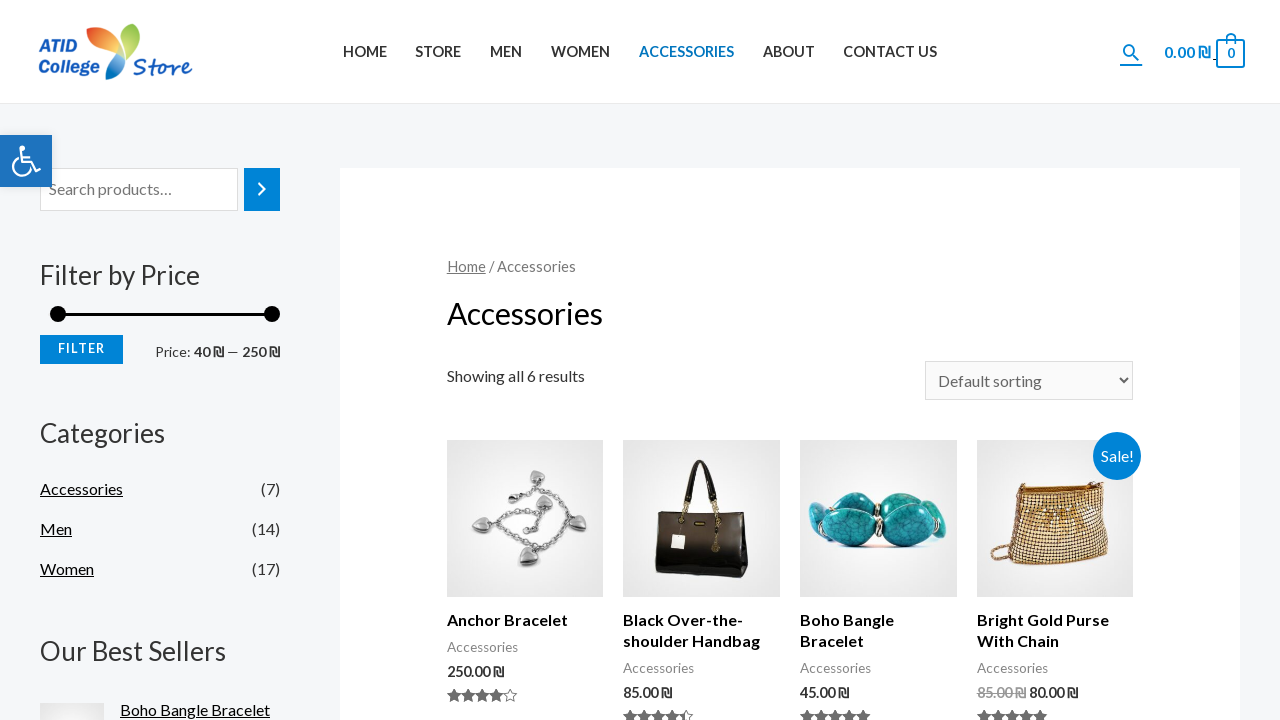

Pressed mouse button down on slider at (58, 314)
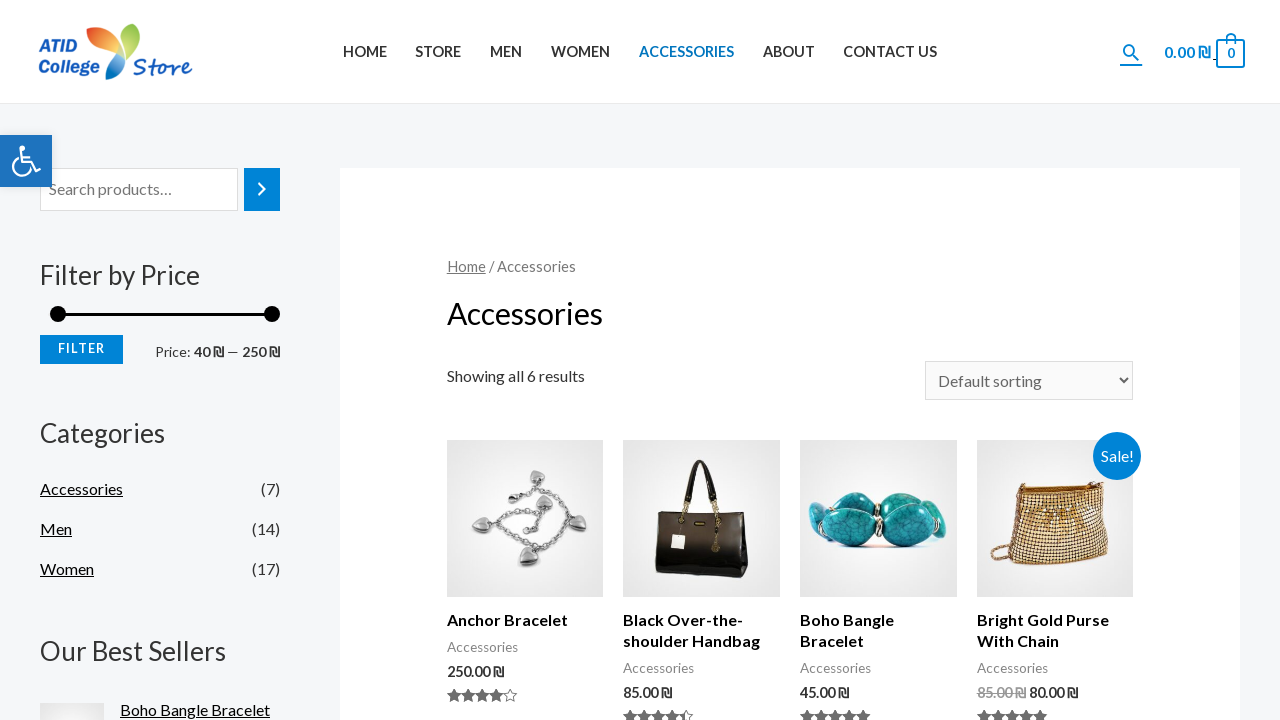

Dragged slider 100px to the right at (158, 314)
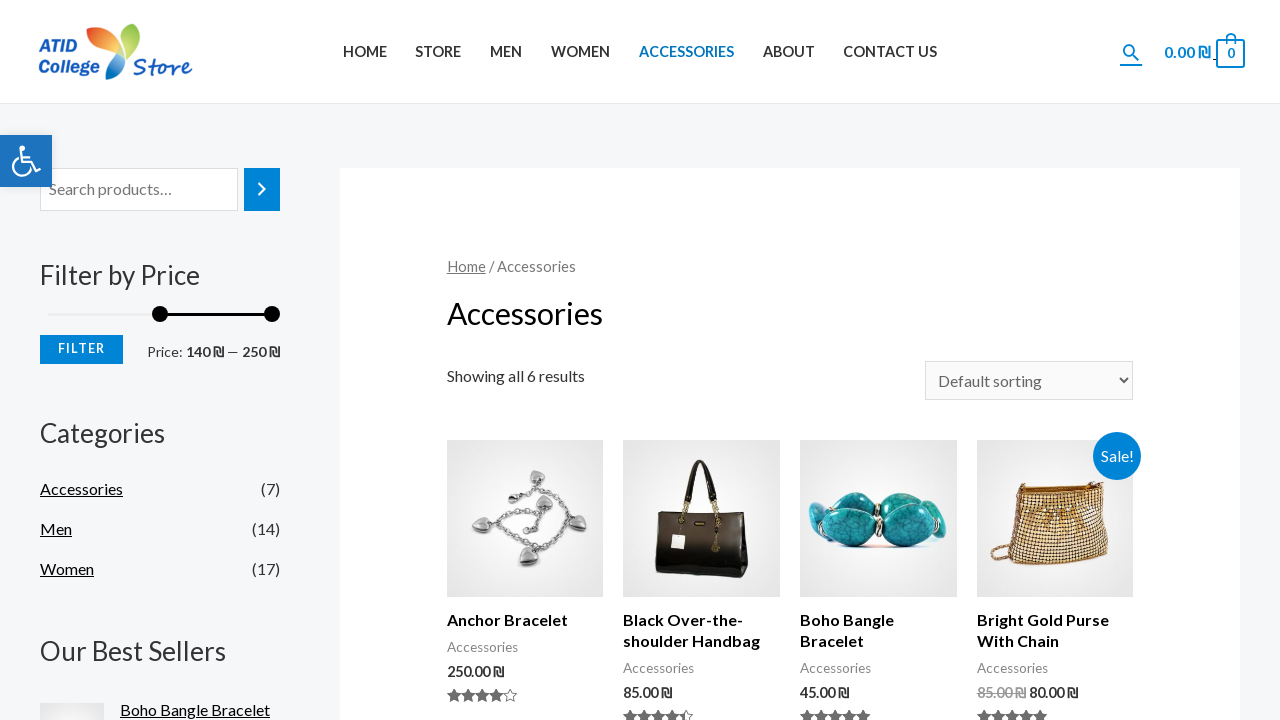

Released mouse button after second slider adjustment at (158, 314)
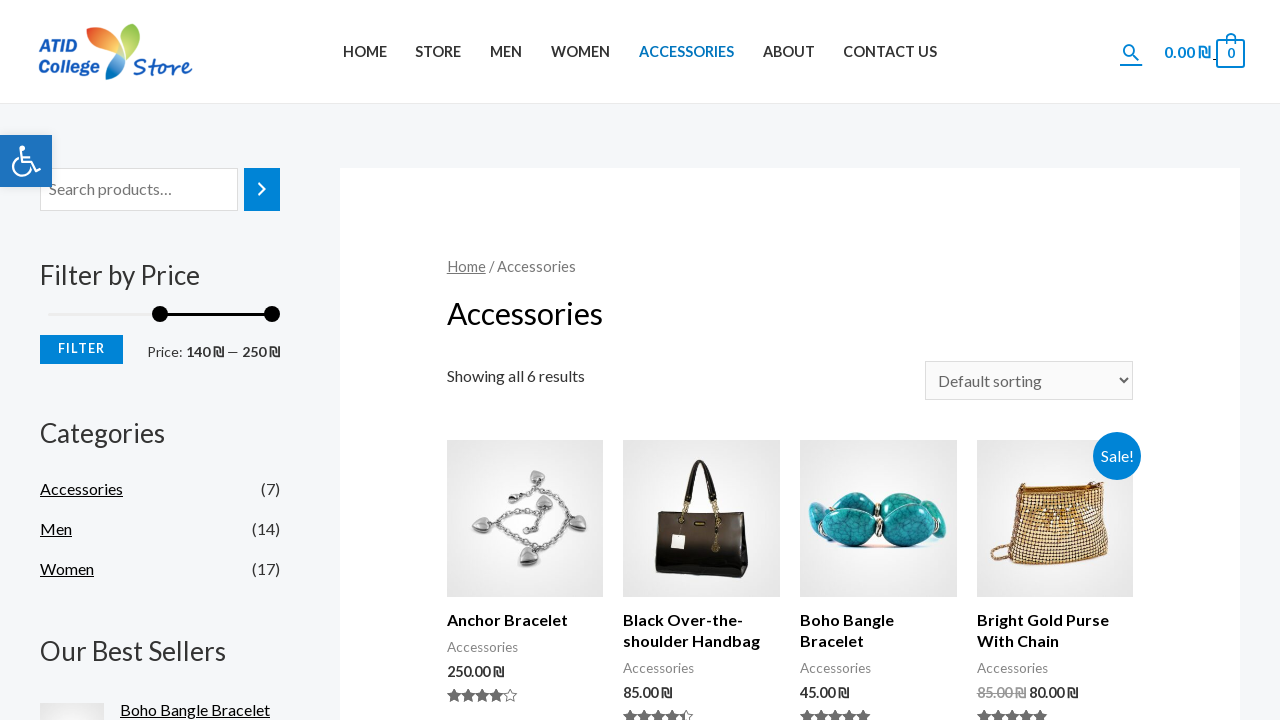

Moved mouse to center of price filter slider for third adjustment at (160, 314)
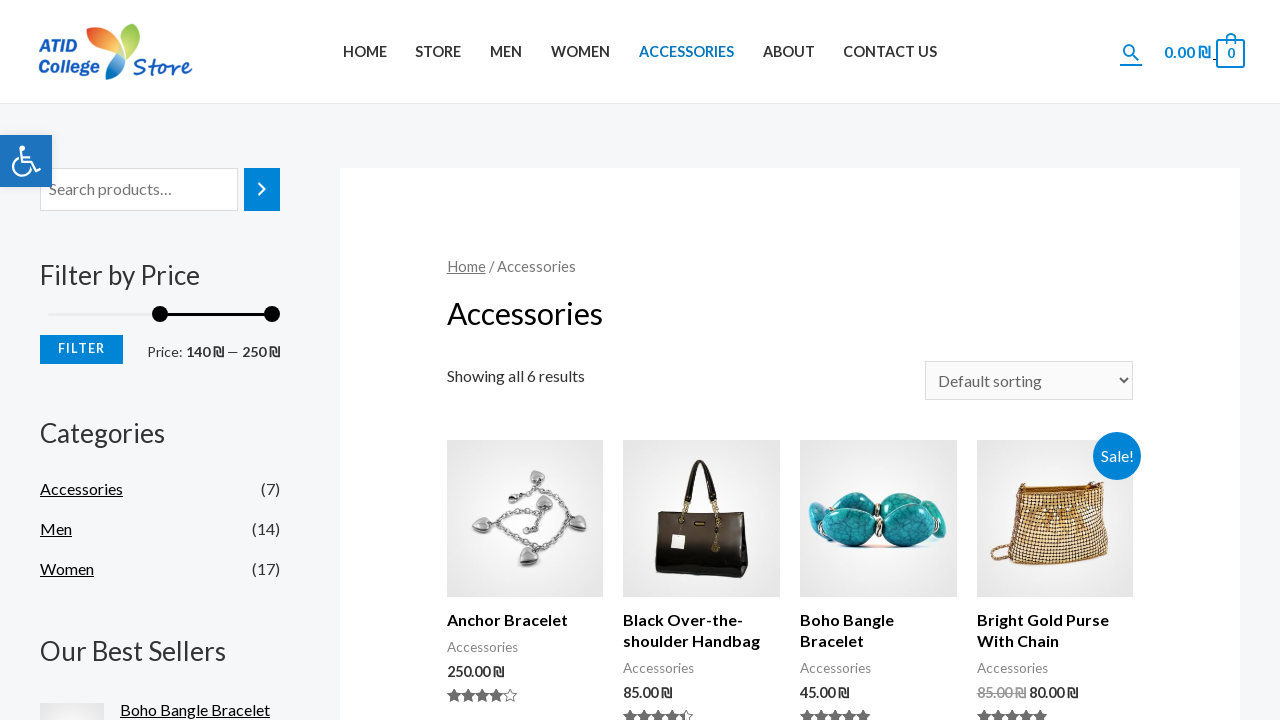

Pressed mouse button down on slider at (160, 314)
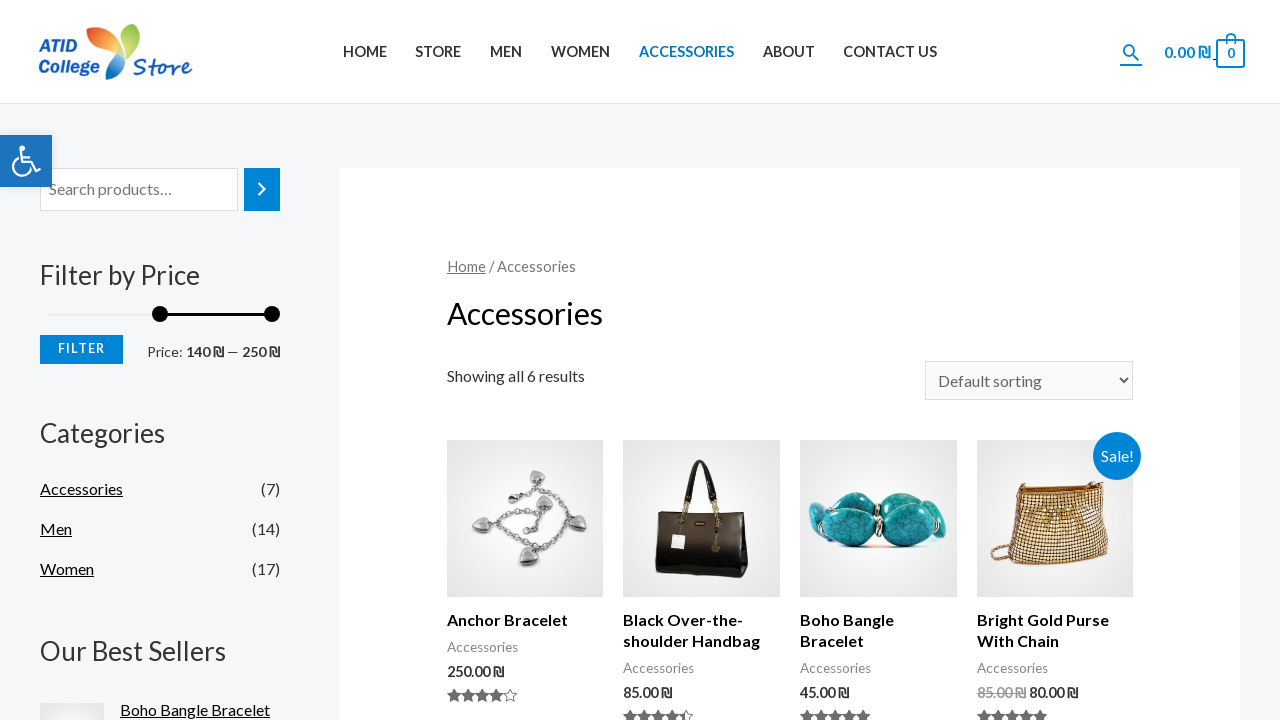

Dragged slider 250px to the right at (410, 314)
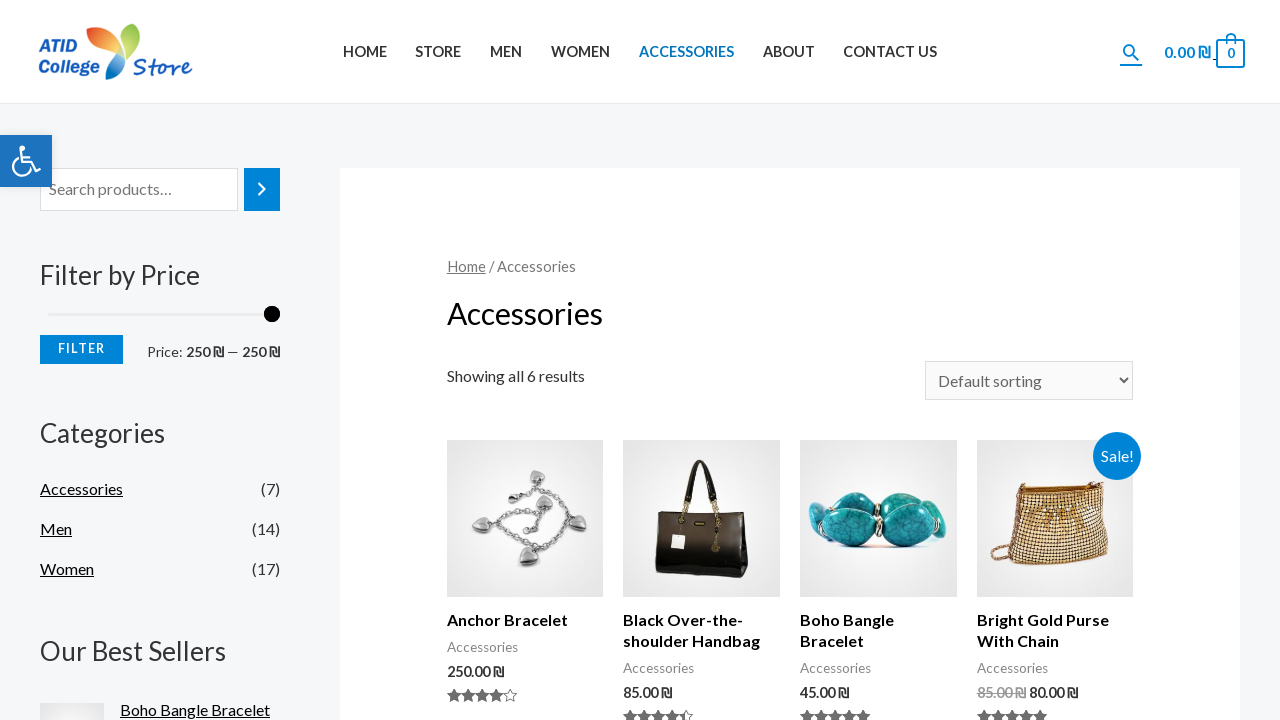

Released mouse button after third slider adjustment at (410, 314)
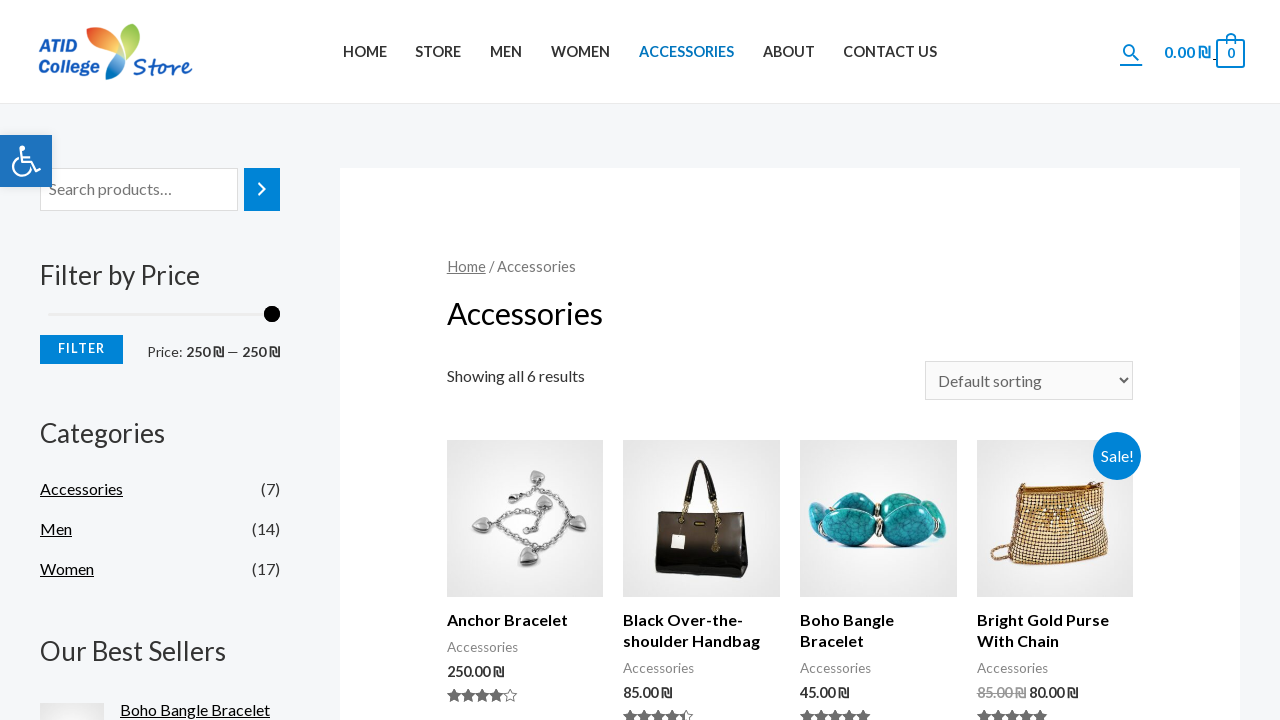

Clicked Filter button after third slider adjustment at (82, 349) on //button[contains(text(),'Filter')]
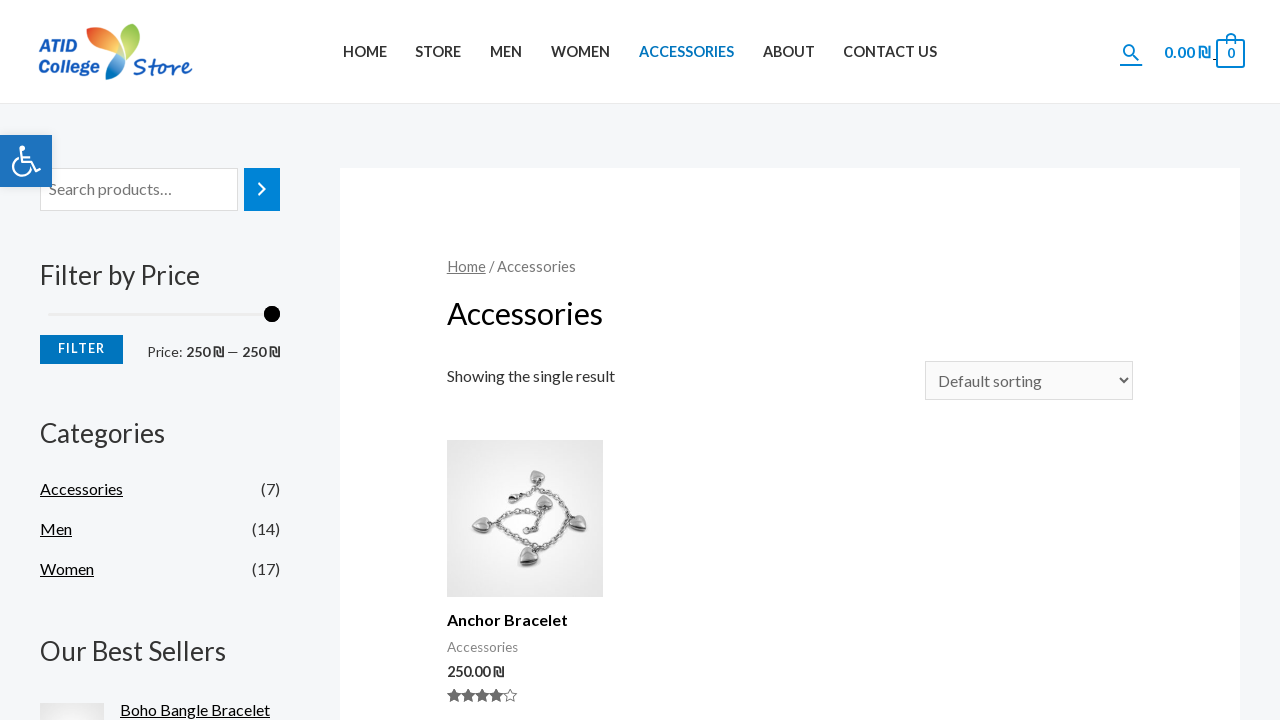

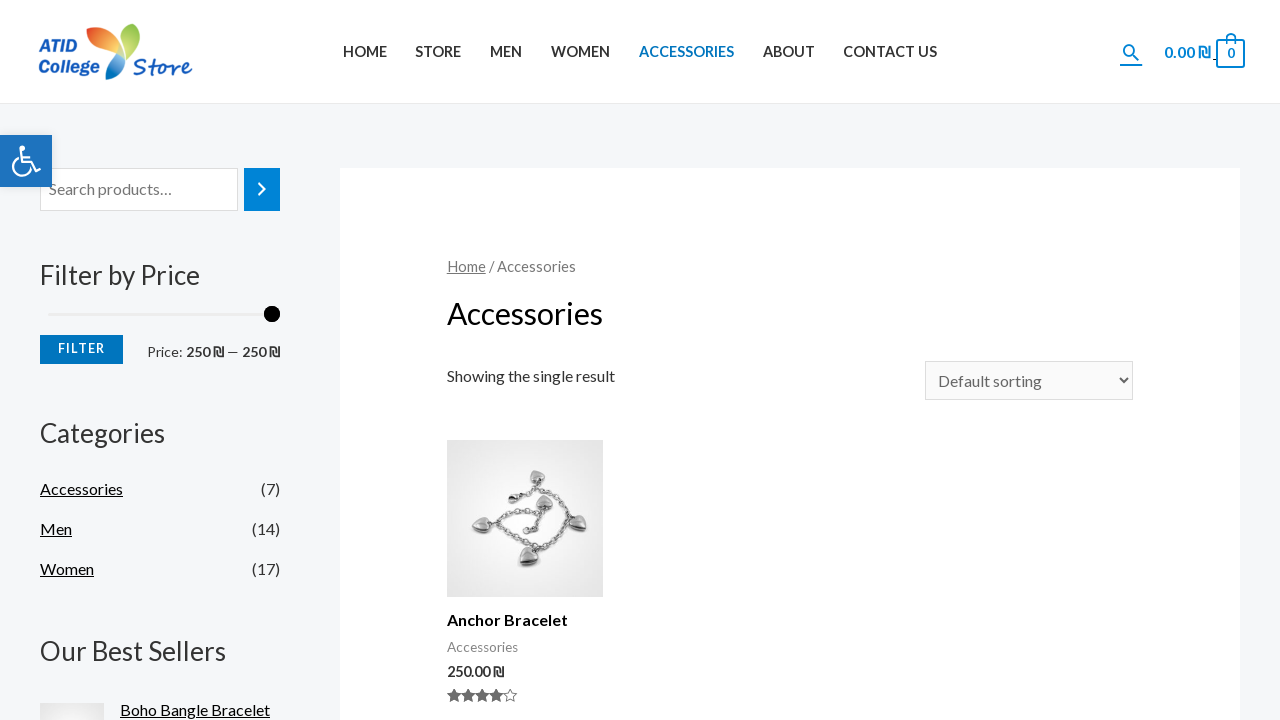